Tests Checkboxes page by navigating and checking the selected state of the second checkbox

Starting URL: https://the-internet.herokuapp.com

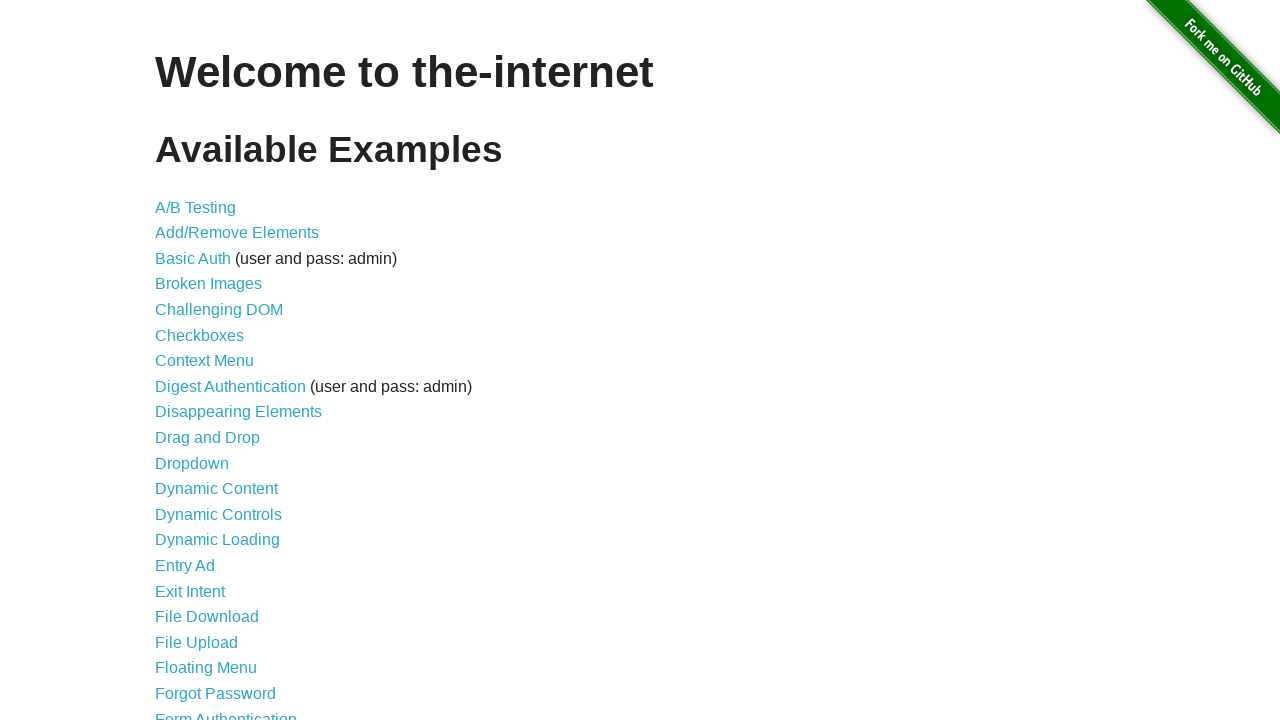

Clicked on Checkboxes link at (200, 335) on a:text('Checkboxes')
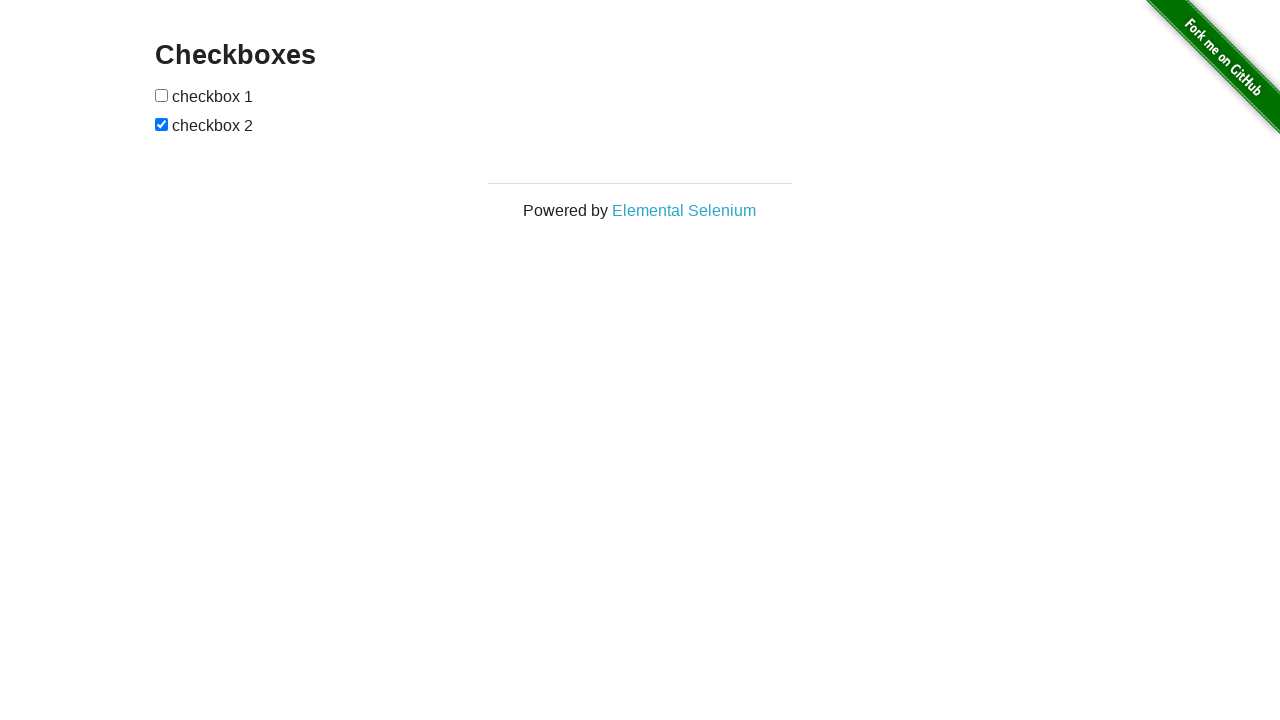

Checkboxes page loaded successfully
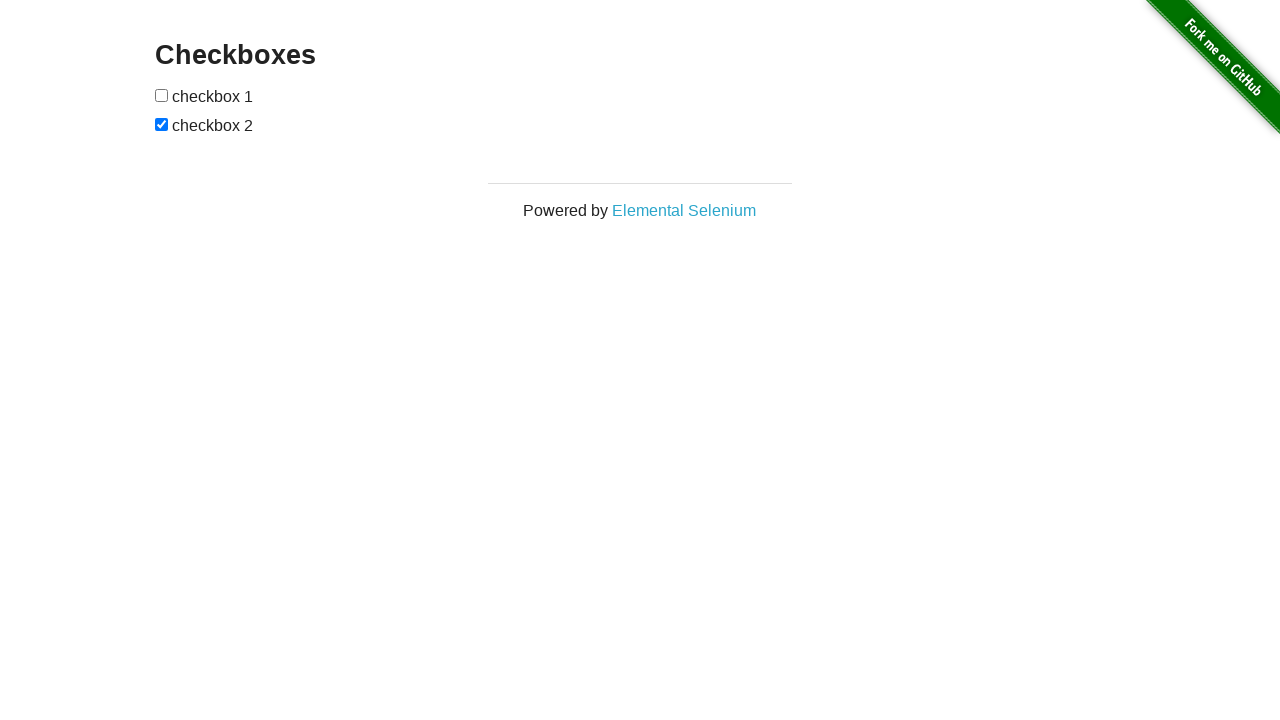

Second checkbox element is present on the page
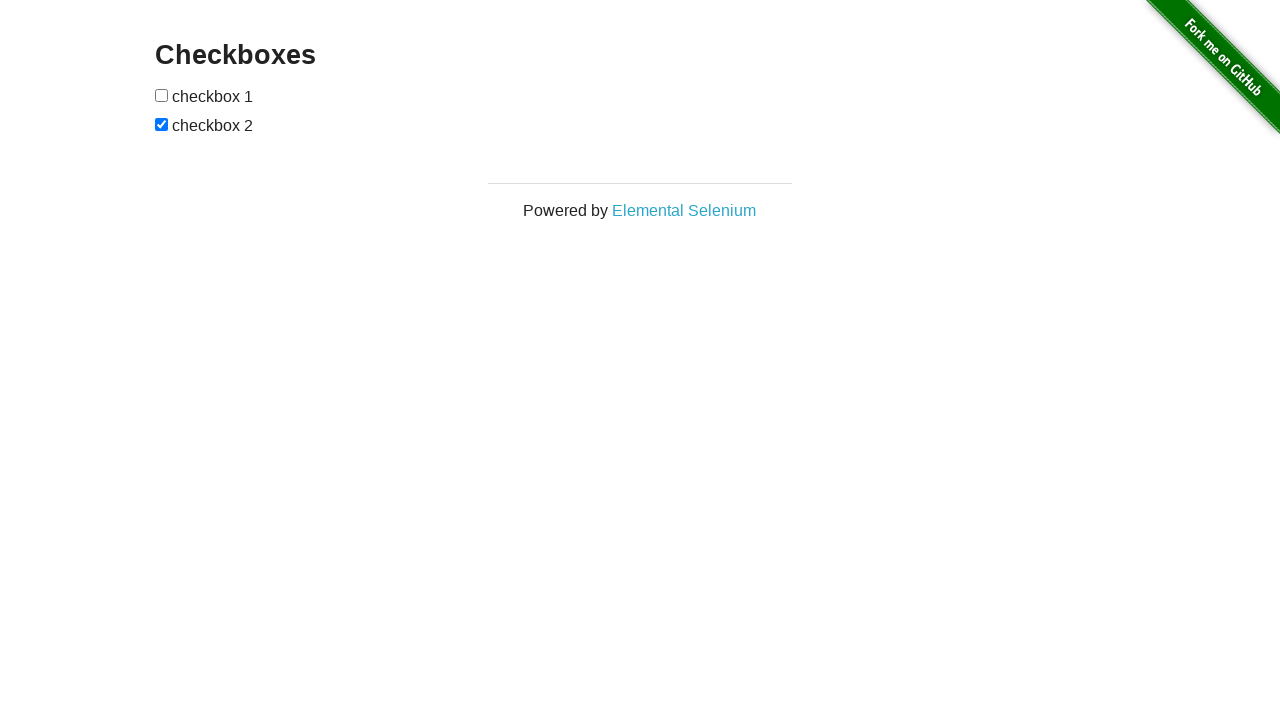

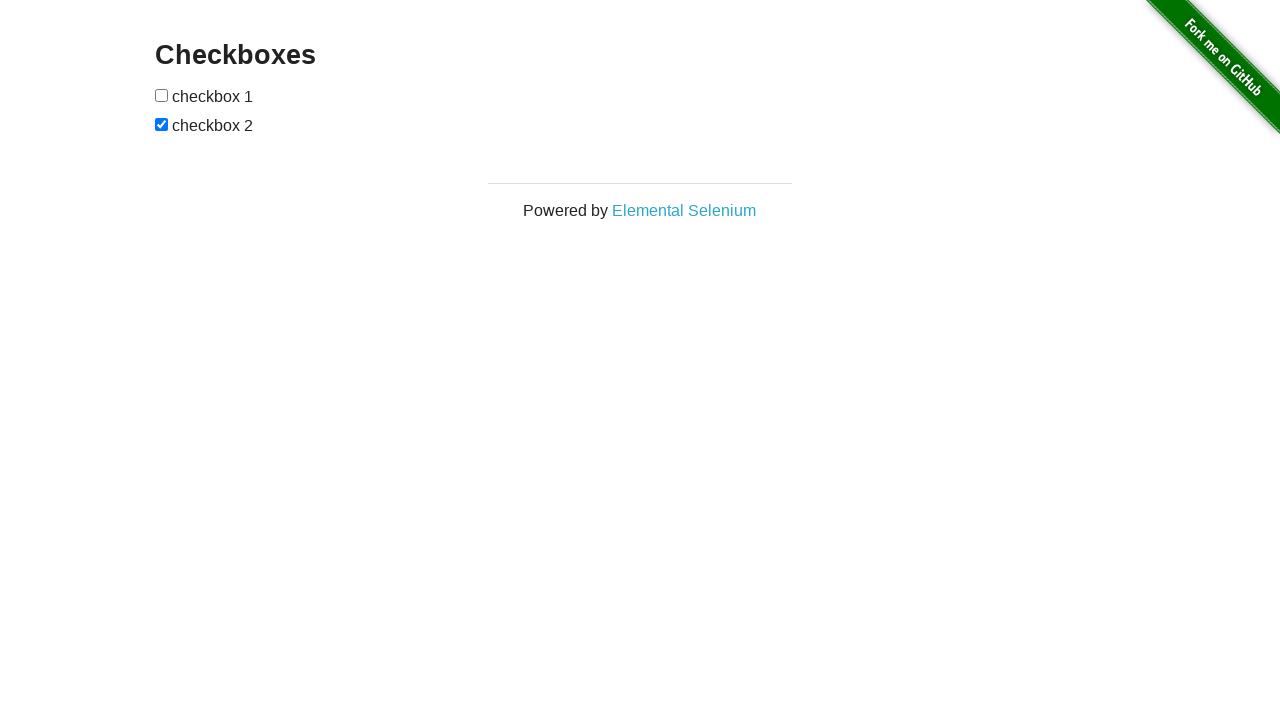